Tests the Word to PDF conversion page by clicking the file picker button to initiate file upload. The original script used Sikuli for native file dialog interaction which is commented out.

Starting URL: https://www.ilovepdf.com/word_to_pdf

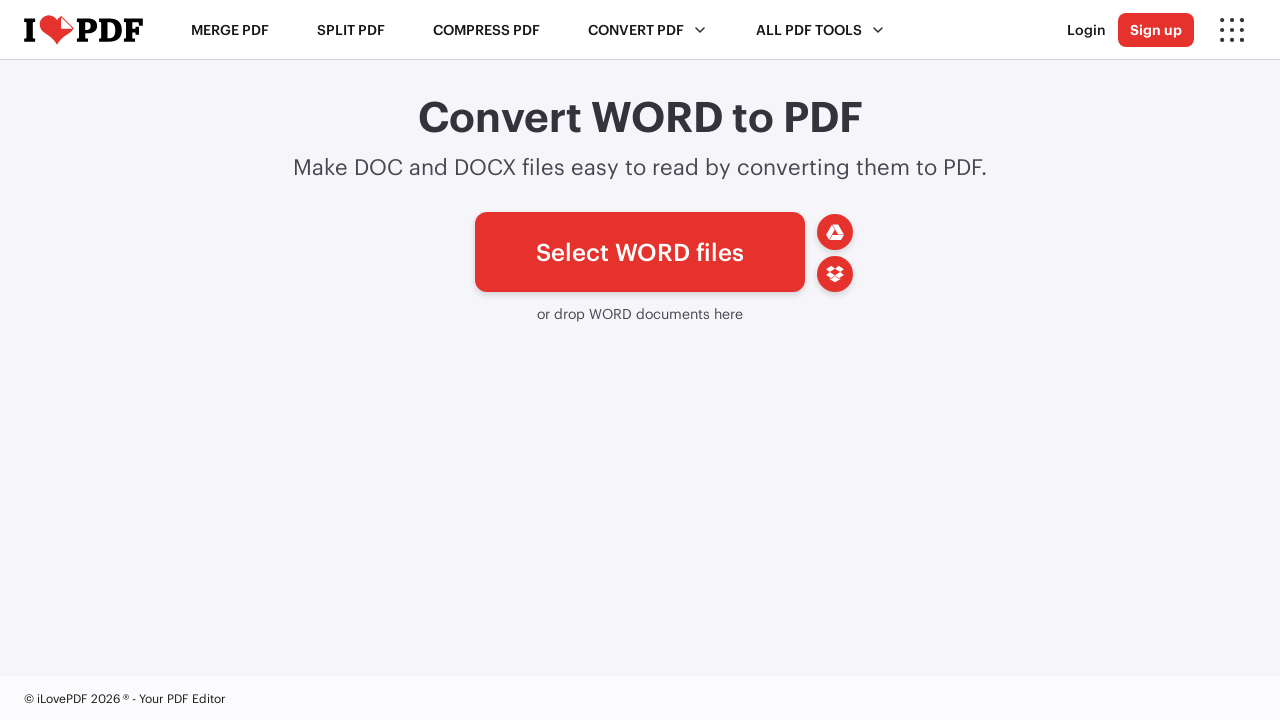

File picker button loaded on Word to PDF conversion page
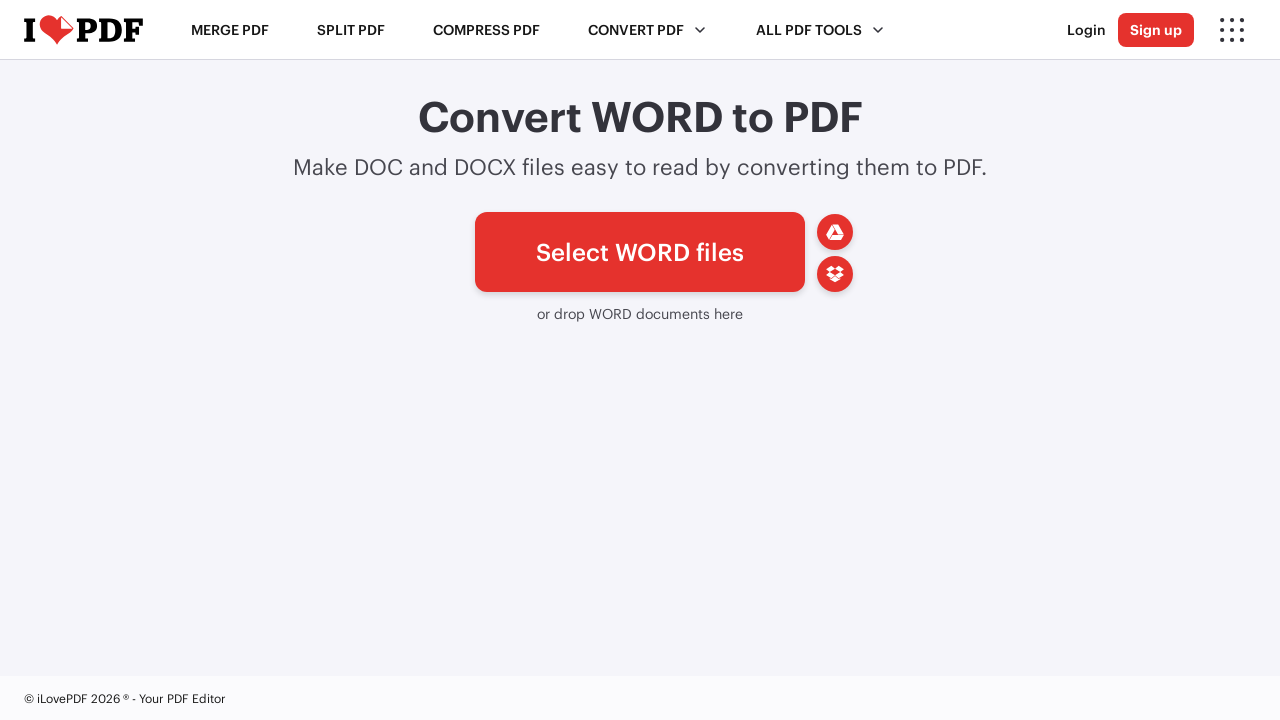

Clicked file picker button to initiate file upload dialog at (640, 252) on #pickfiles
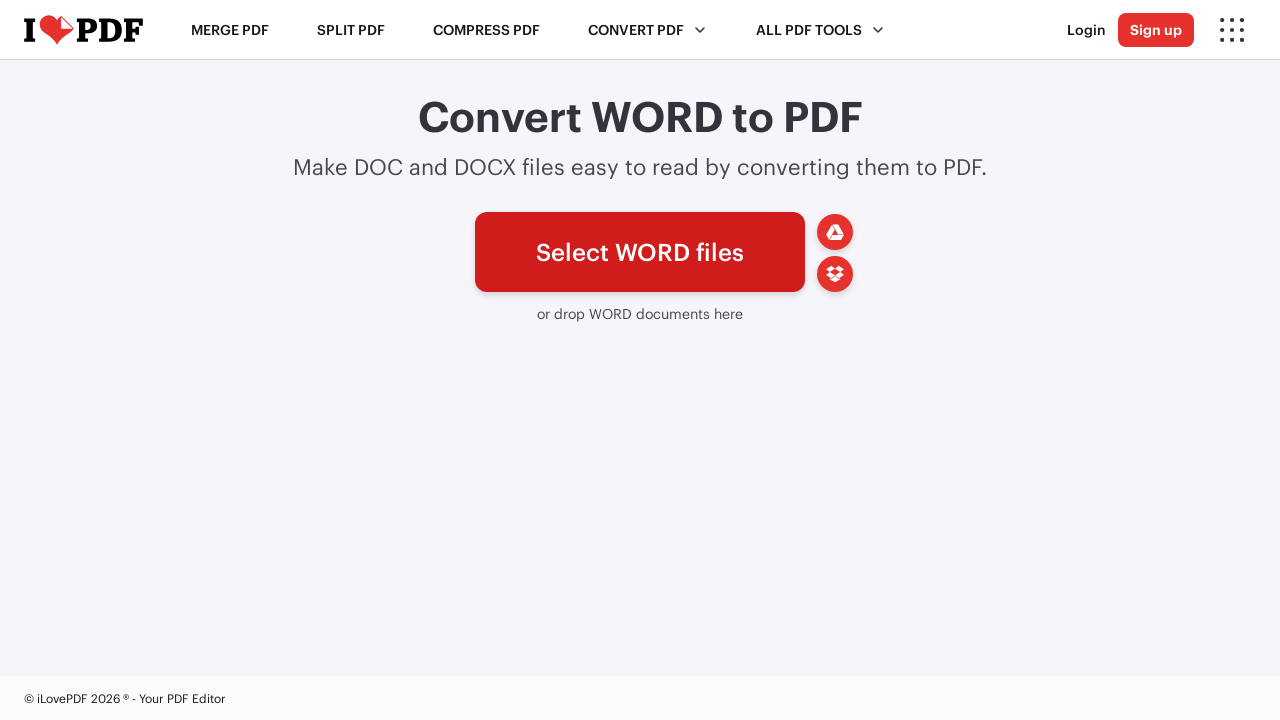

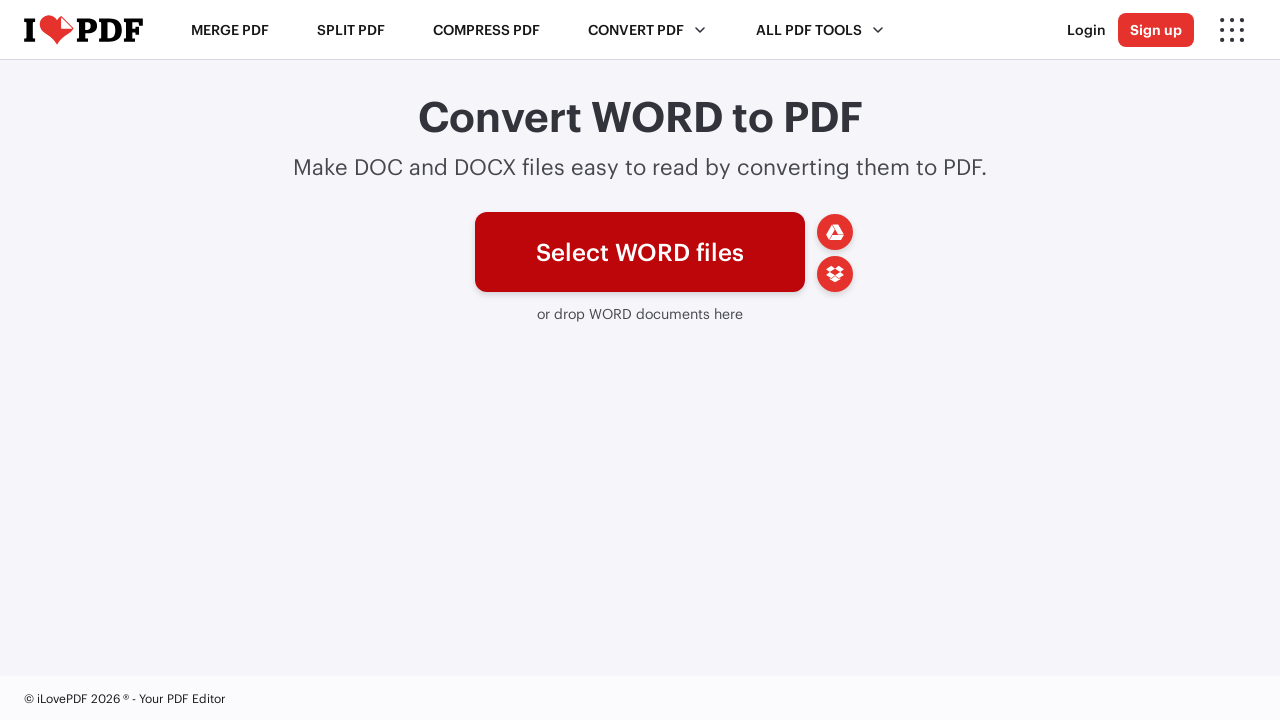